Tests getting input value by filling a text field and retrieving its value

Starting URL: https://demo.playwright.dev/todomvc/#/

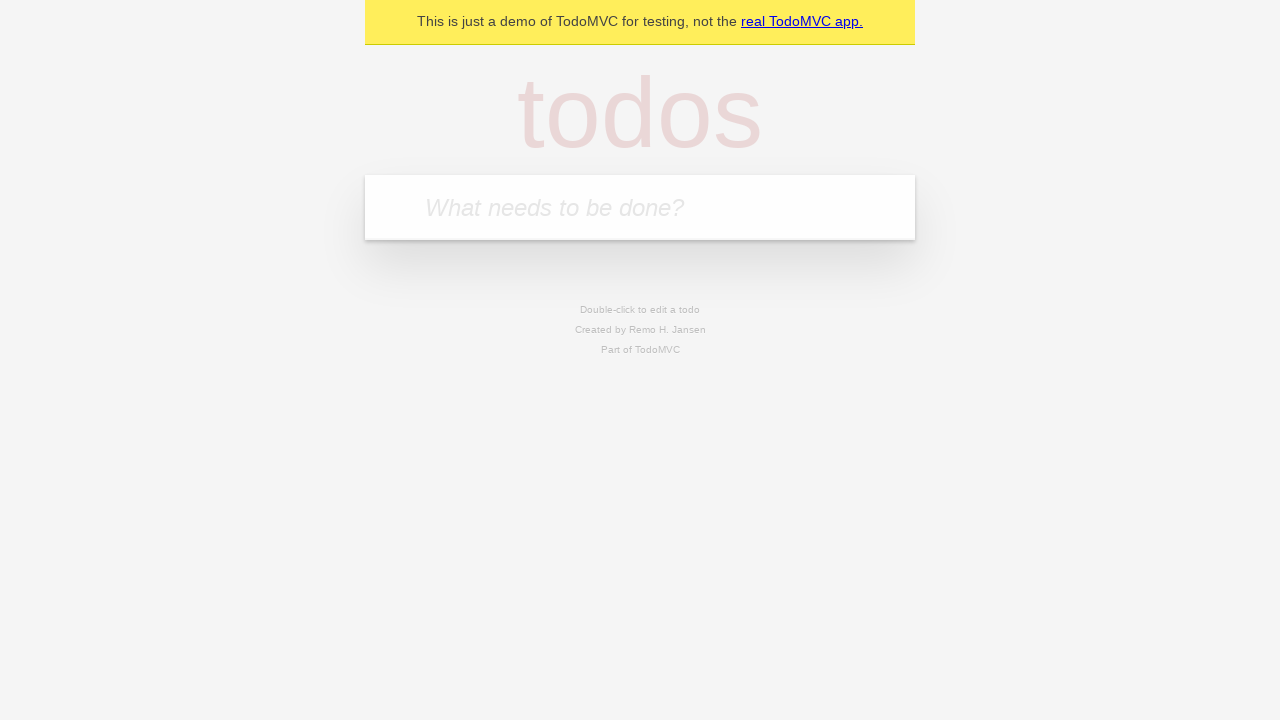

Filled text input field with 'Hello World!' on internal:role=textbox
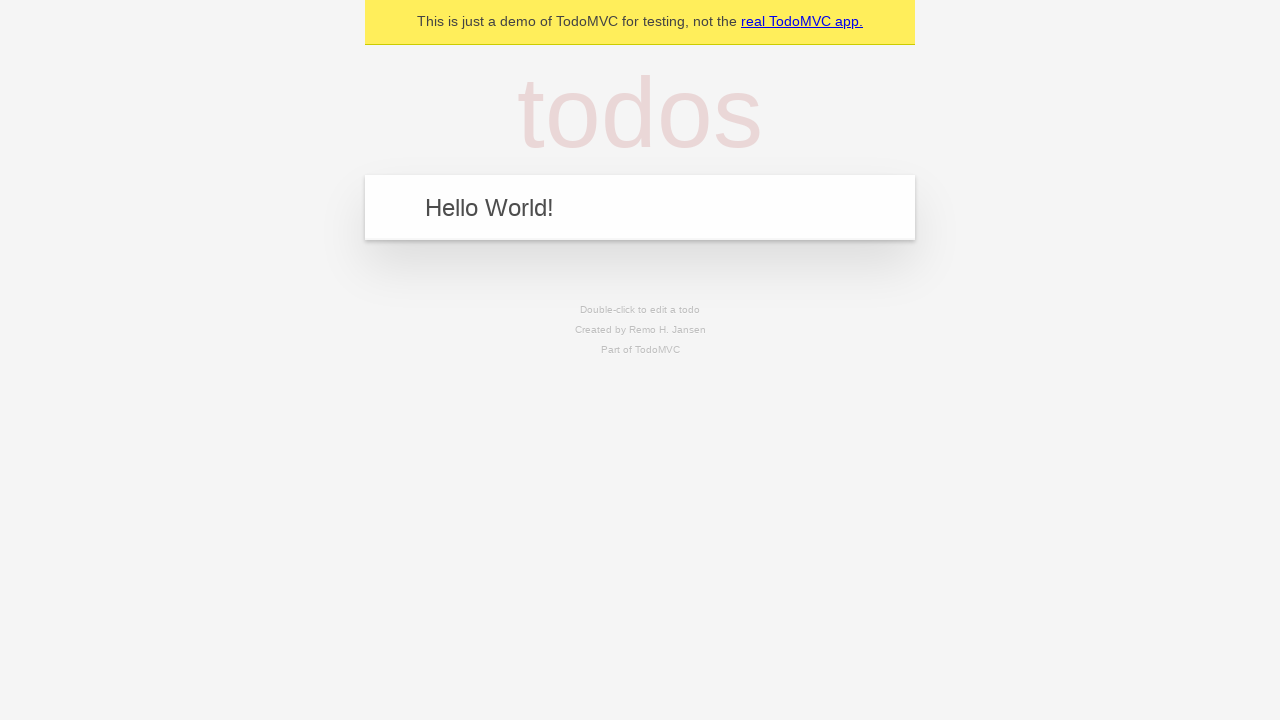

Retrieved input value: 'Hello World!'
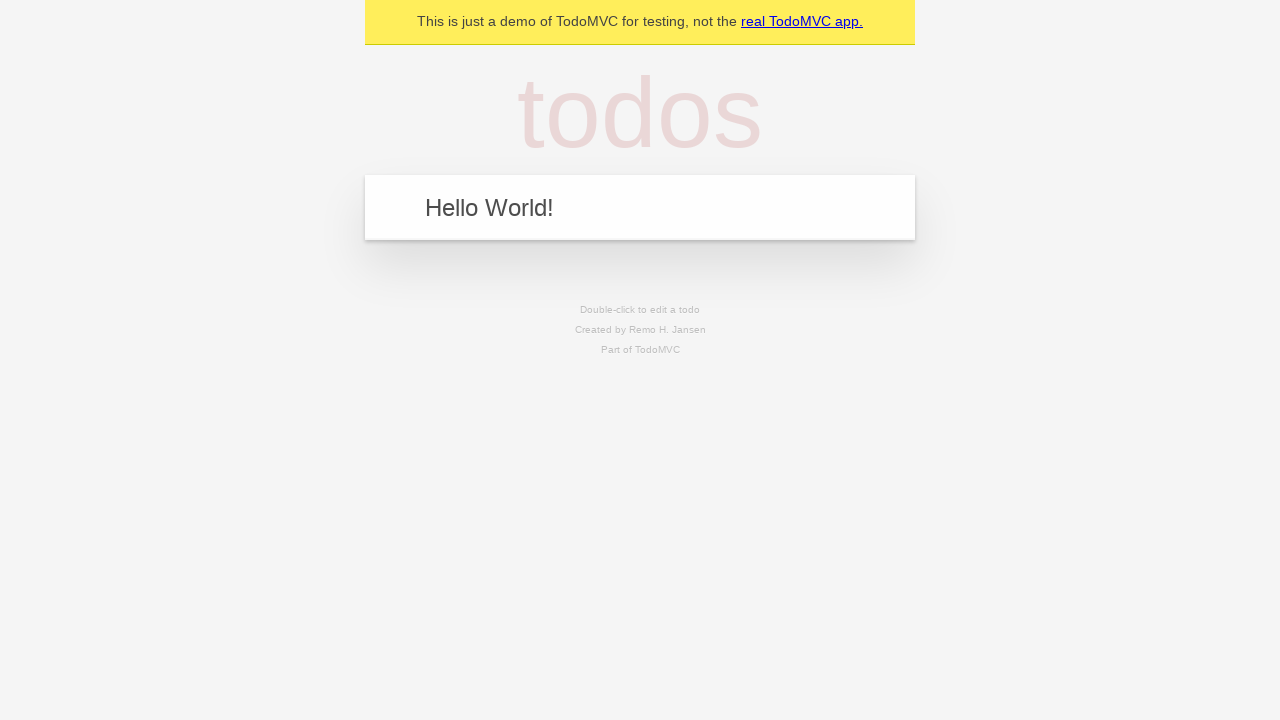

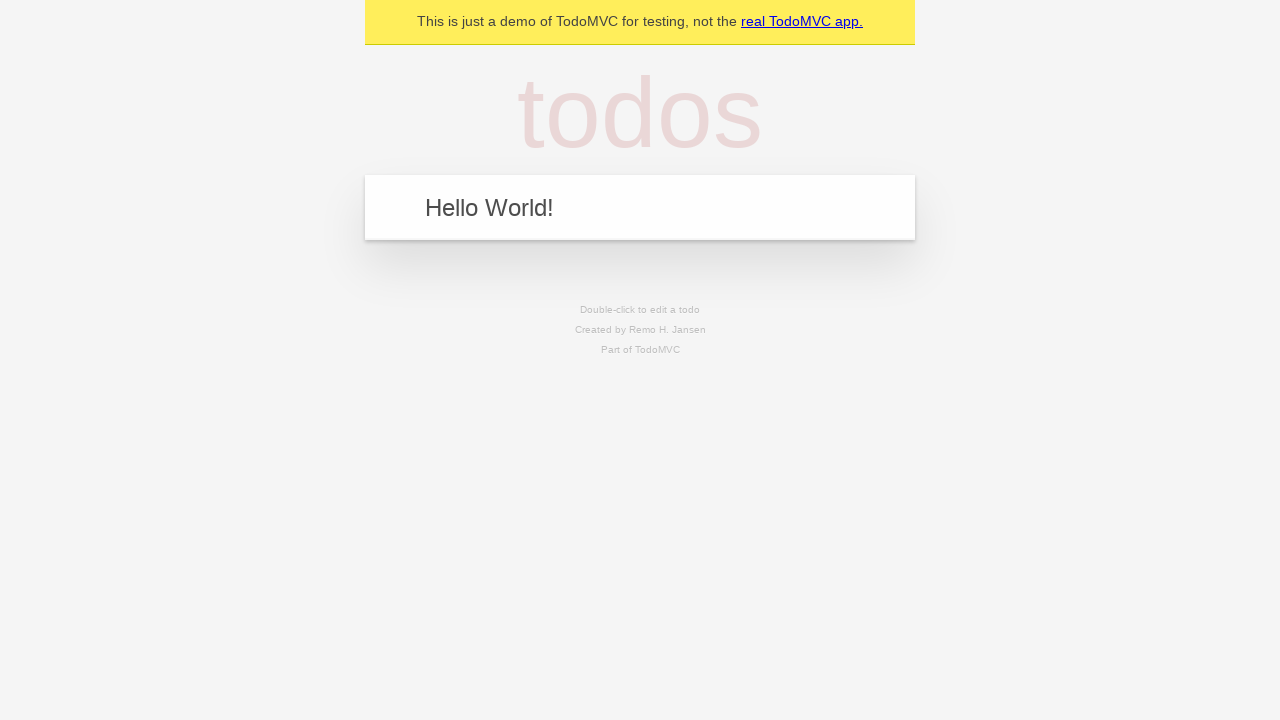